Tests that the categories panel displays all expected category links including CATEGORIES, Phones, Laptops, and Monitors

Starting URL: https://www.demoblaze.com/

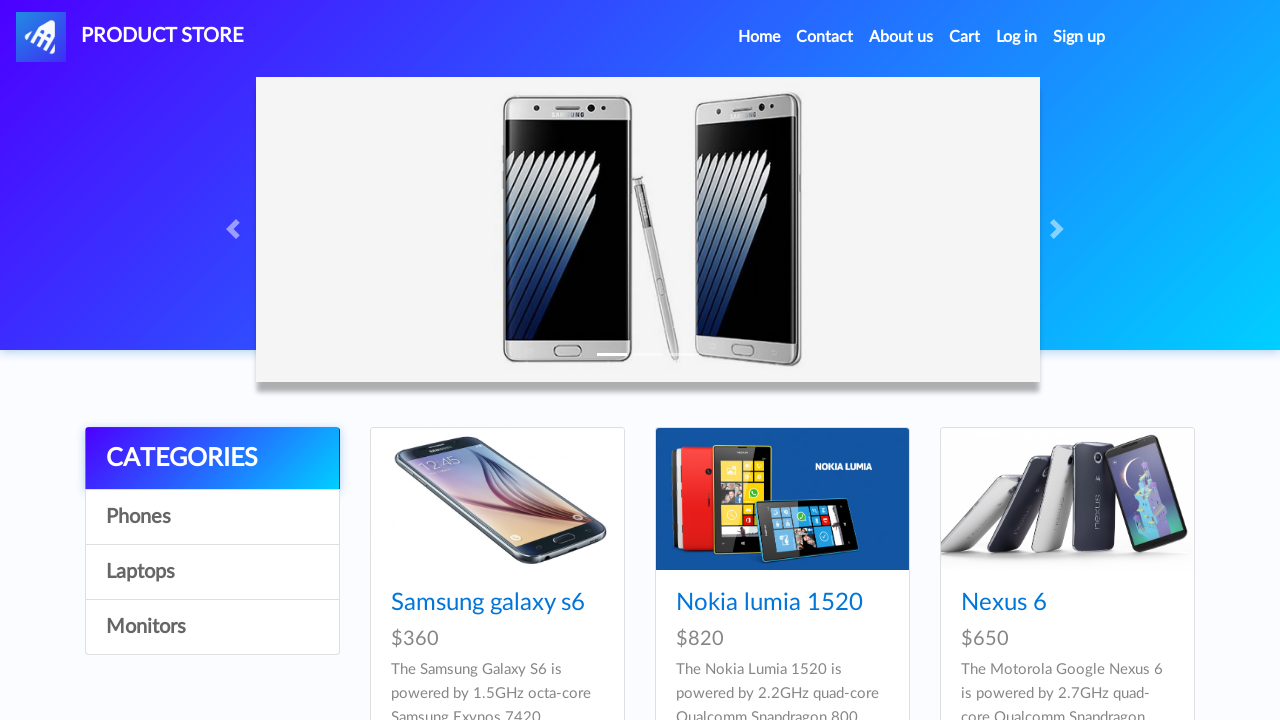

Waited for CATEGORIES link to load in categories panel
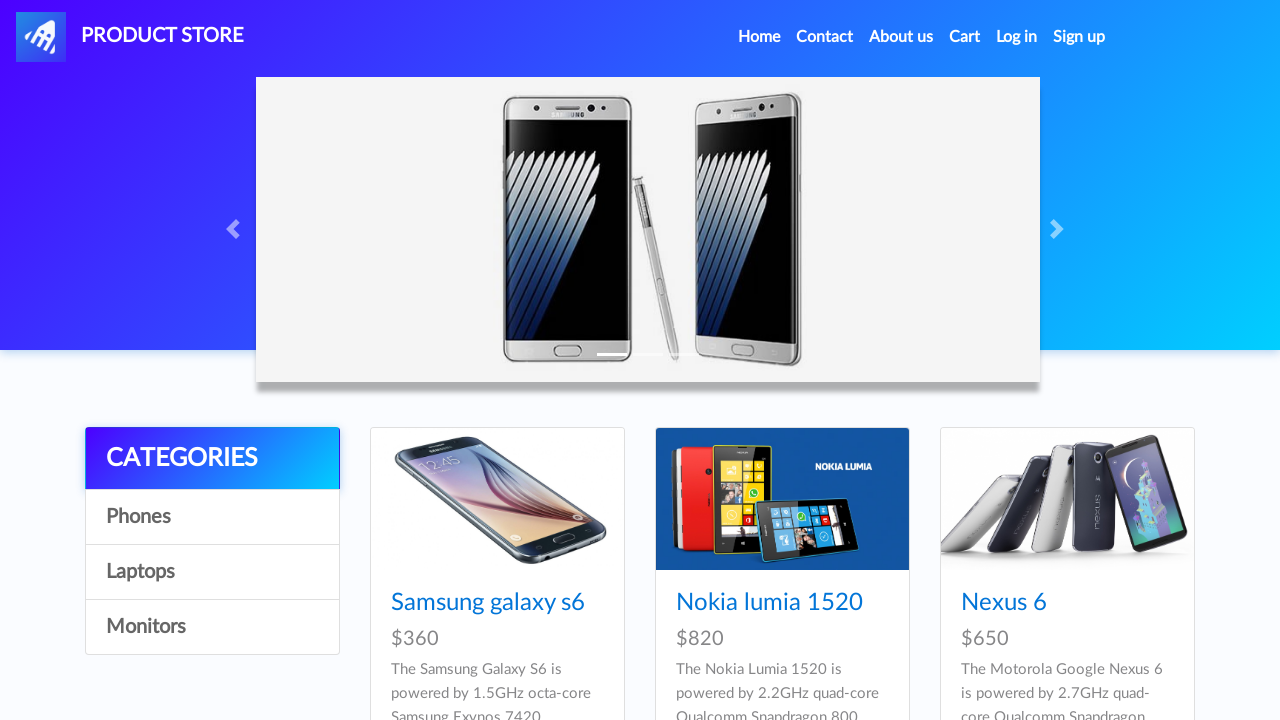

Waited for Phones category link to load
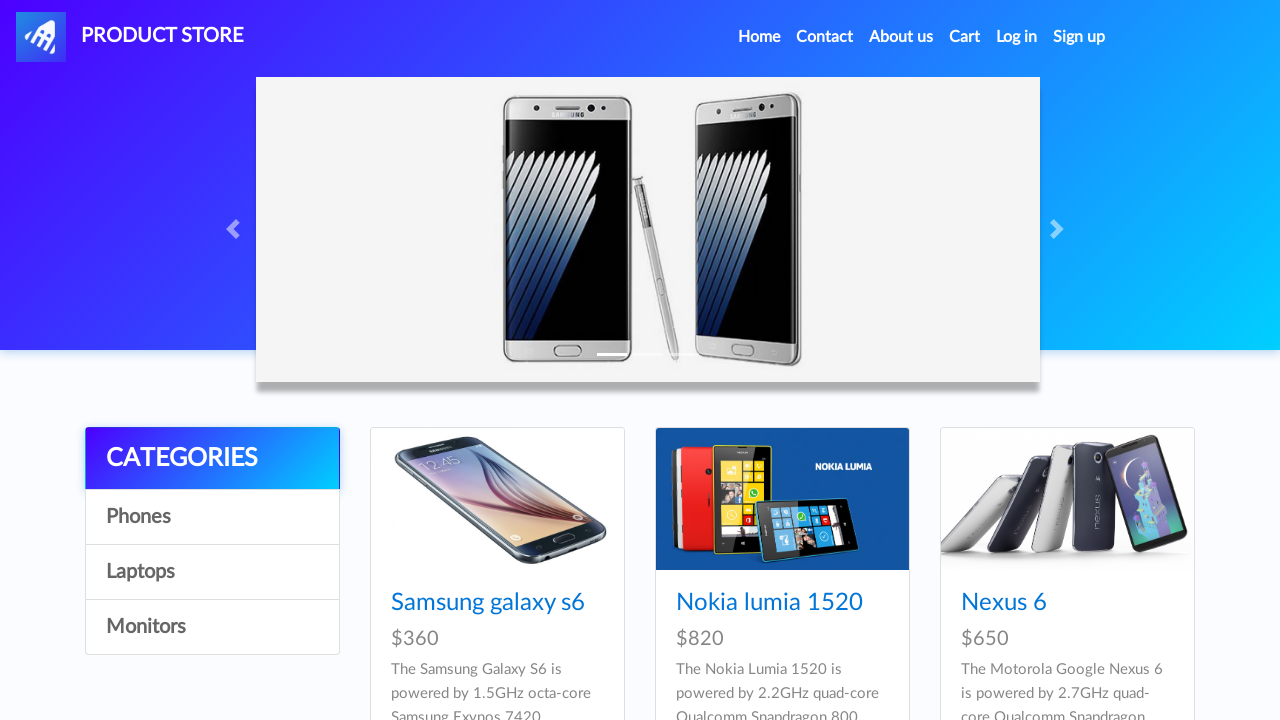

Waited for Laptops category link to load
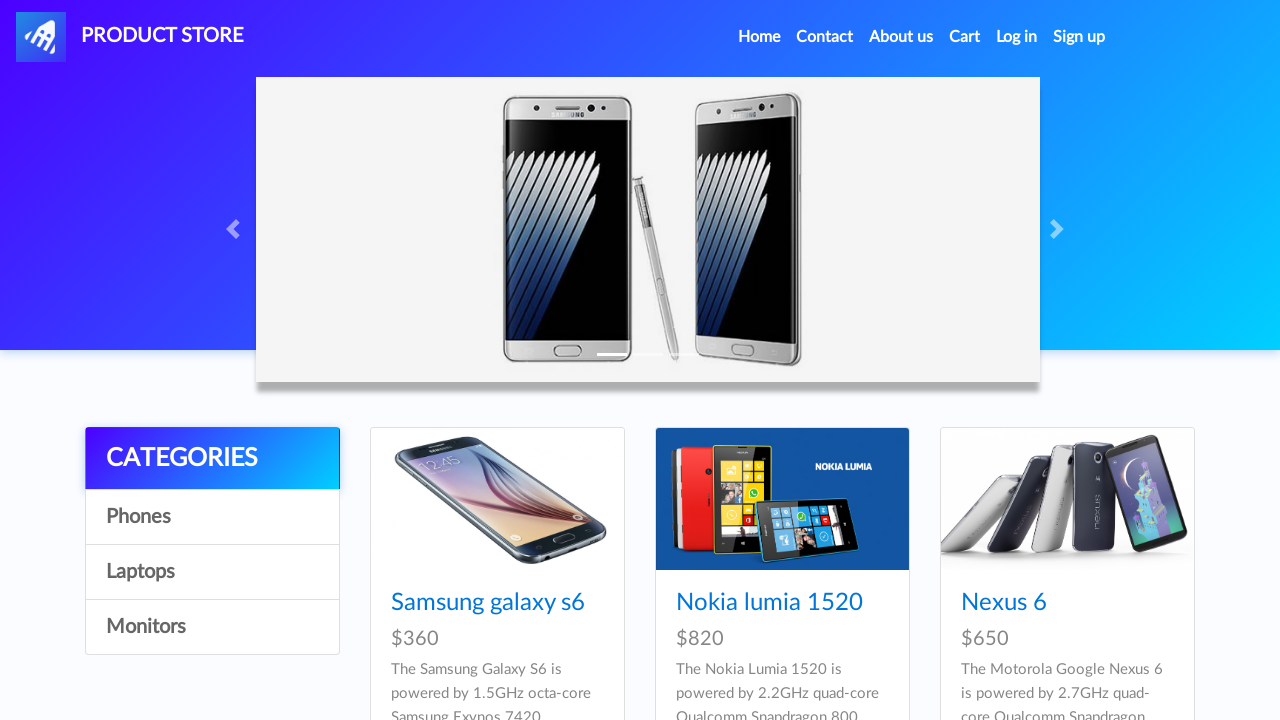

Waited for Monitors category link to load
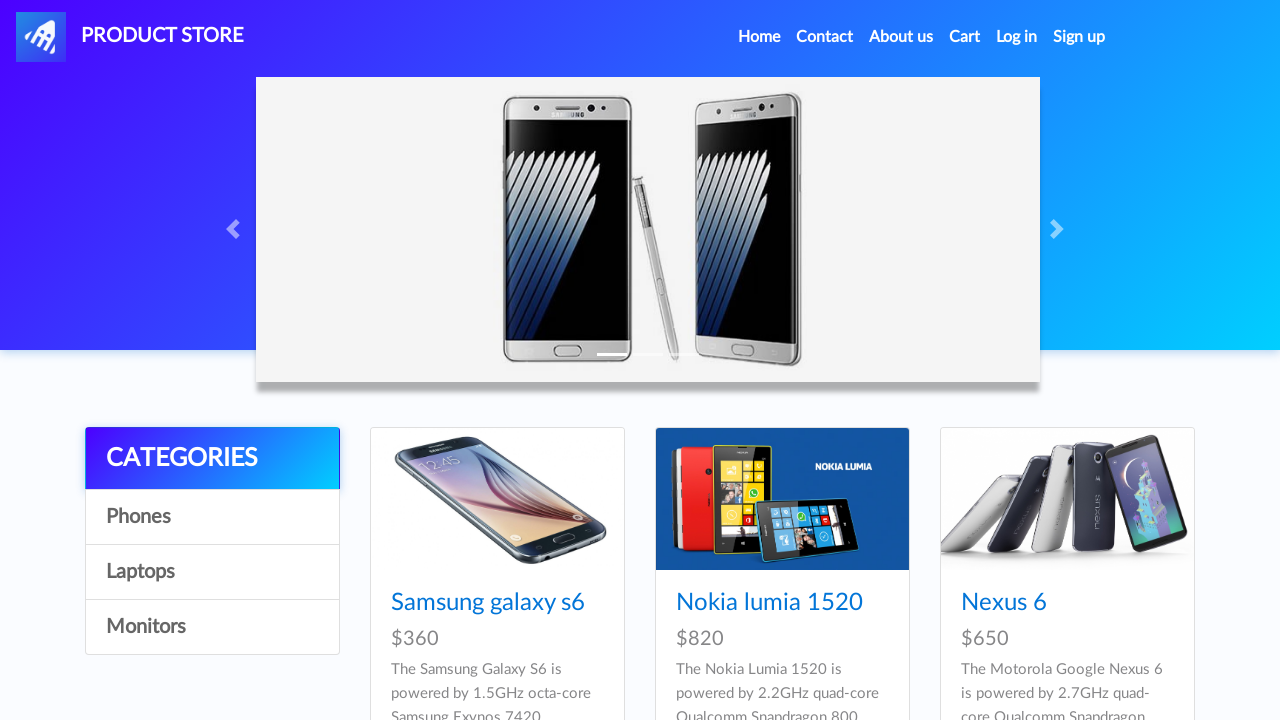

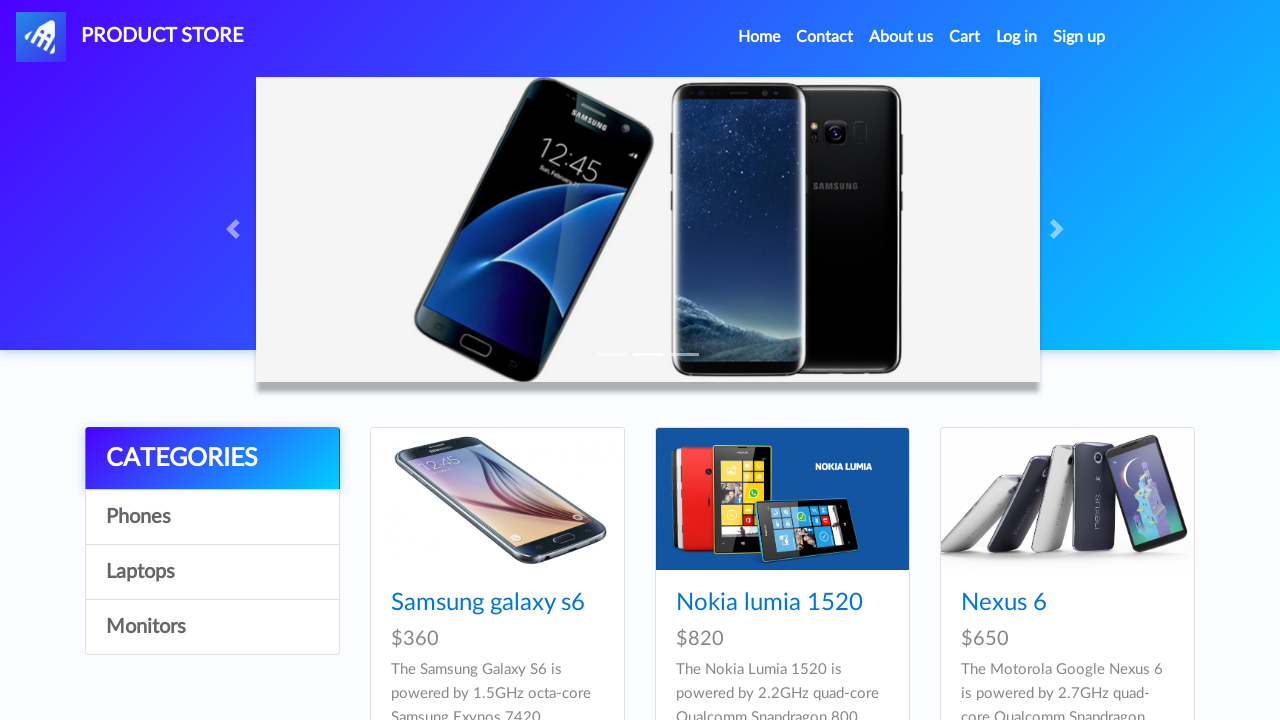